Tests the hotel listing functionality by clicking the hotel list button and verifying that hotels are displayed

Starting URL: http://hotel-v3.progmasters.hu/

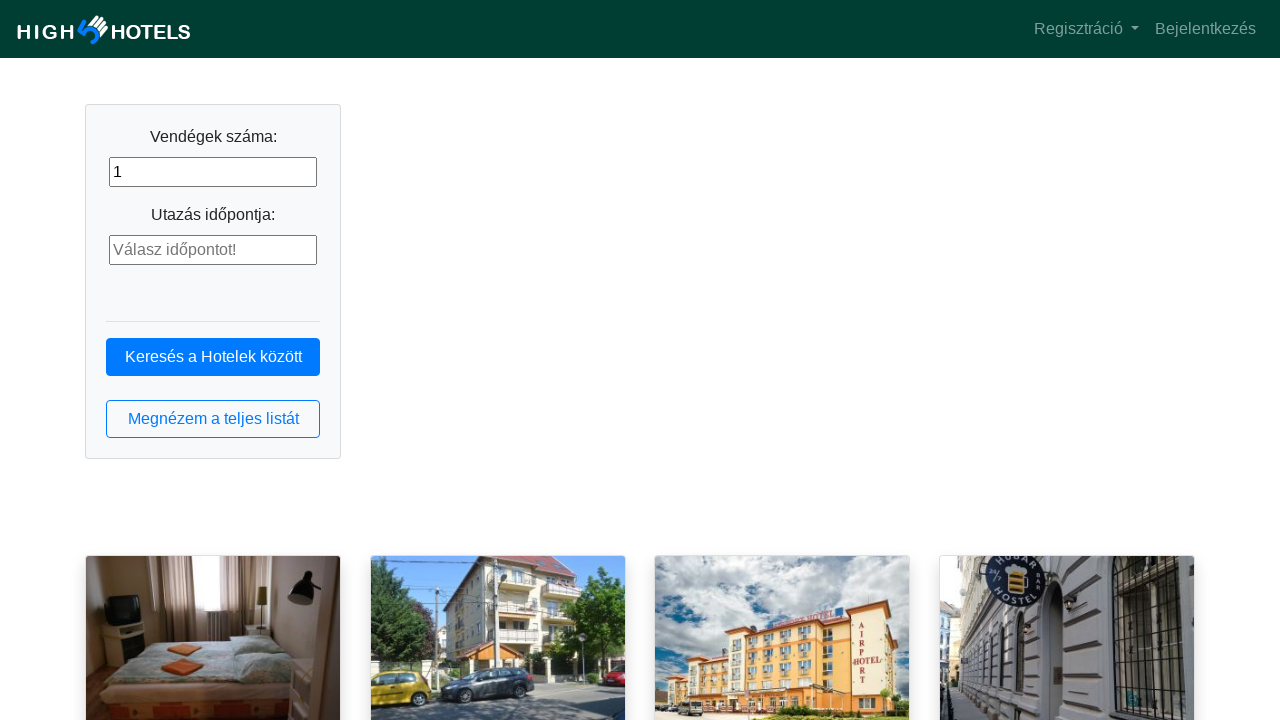

Clicked the hotel list button at (213, 419) on button.btn.btn-outline-primary.btn-block
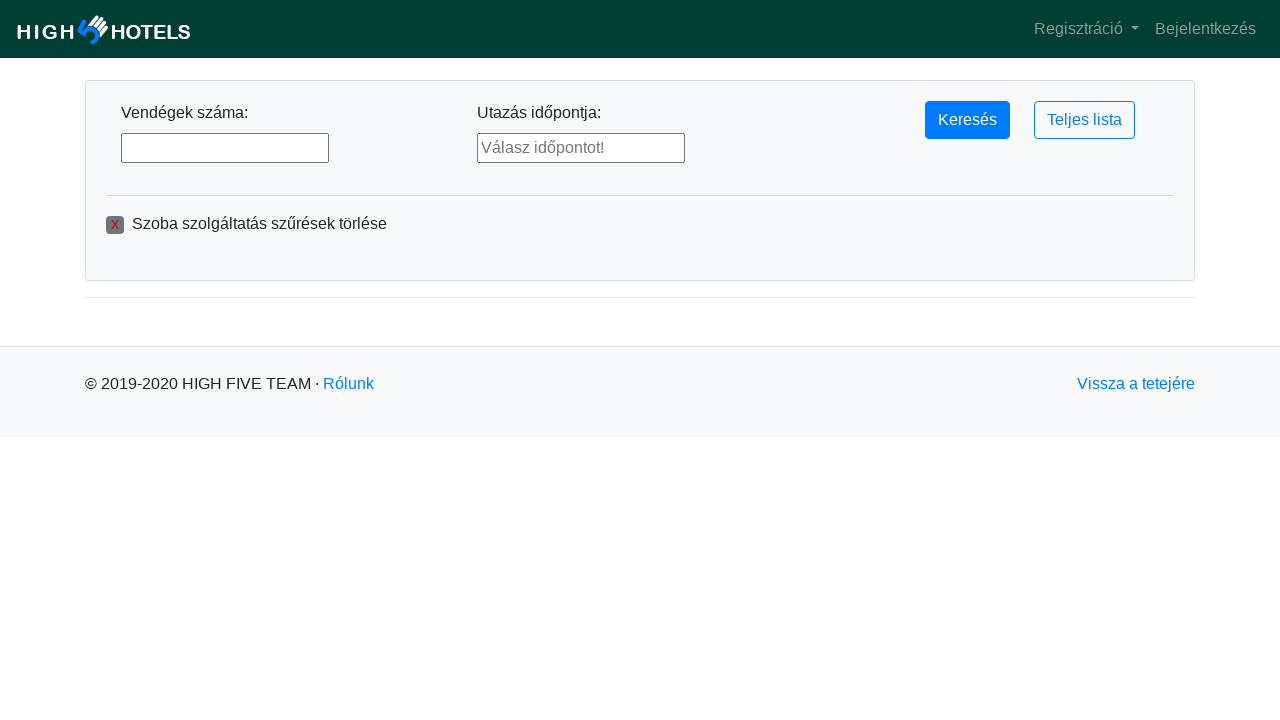

Hotel list loaded with hotel items displayed
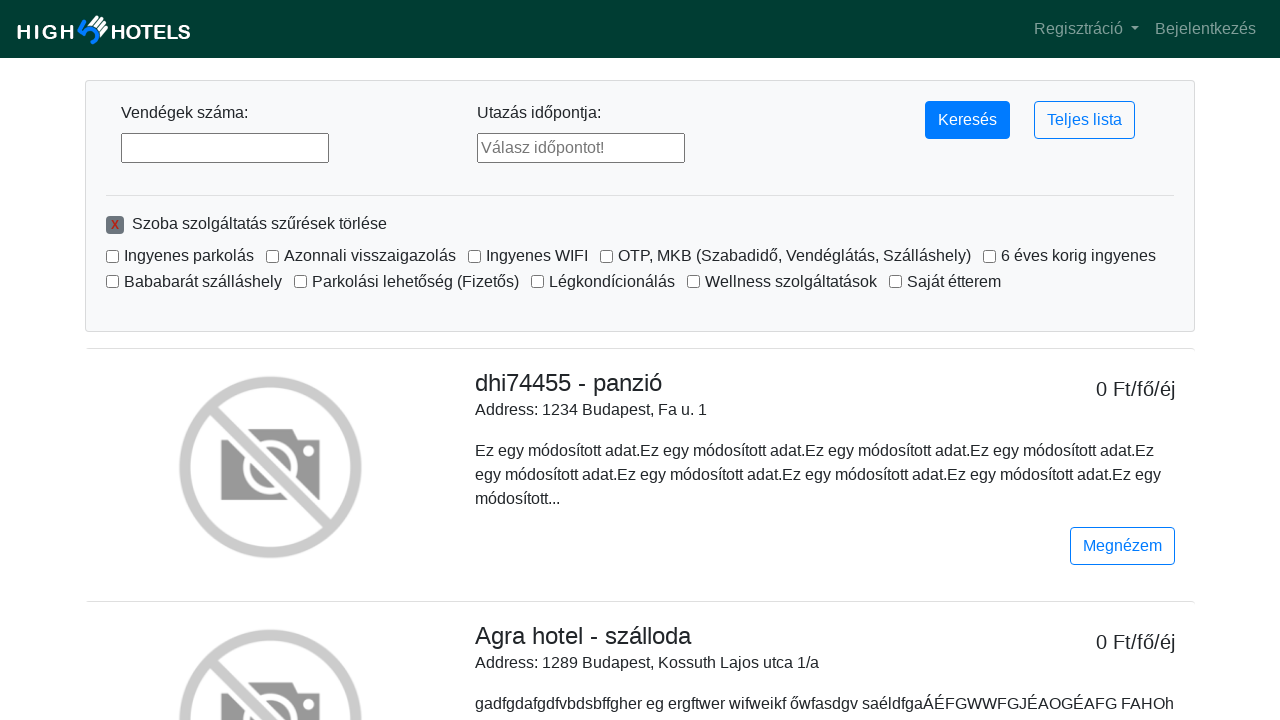

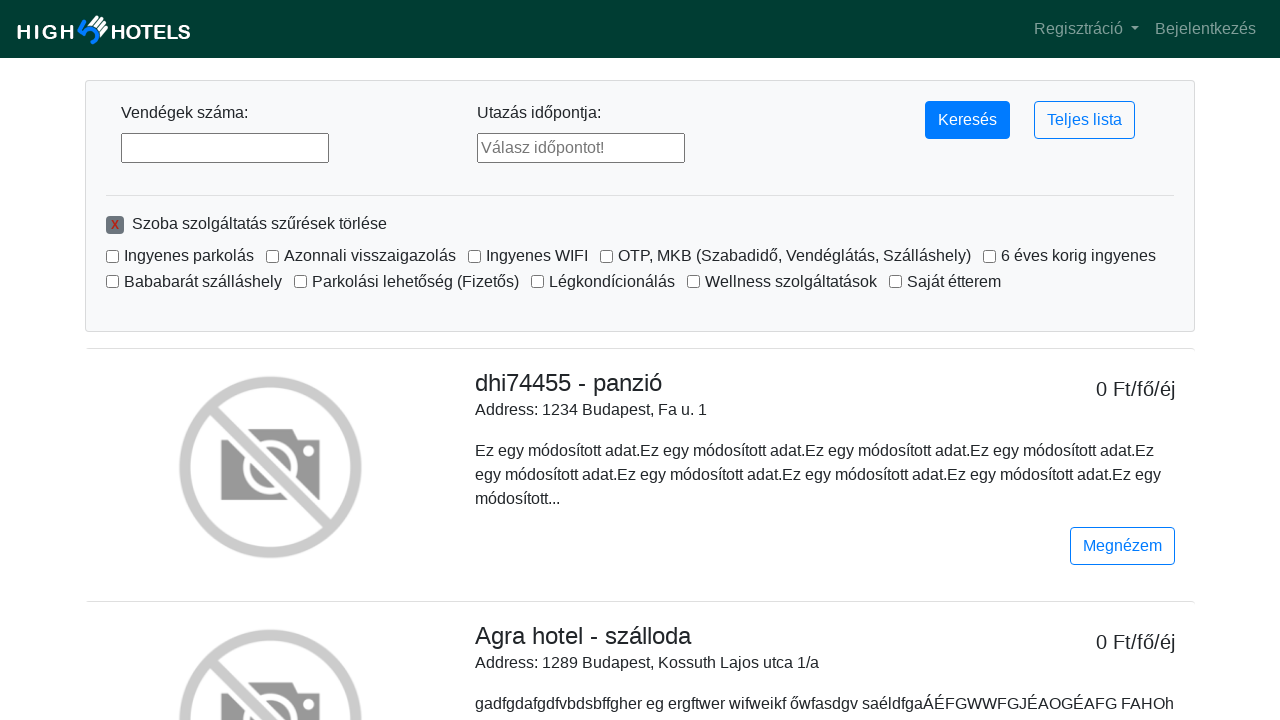